Tests a horizontal slider by moving it right and left using keyboard arrow keys, verifying the displayed value updates correctly at each step

Starting URL: https://the-internet.herokuapp.com/horizontal_slider

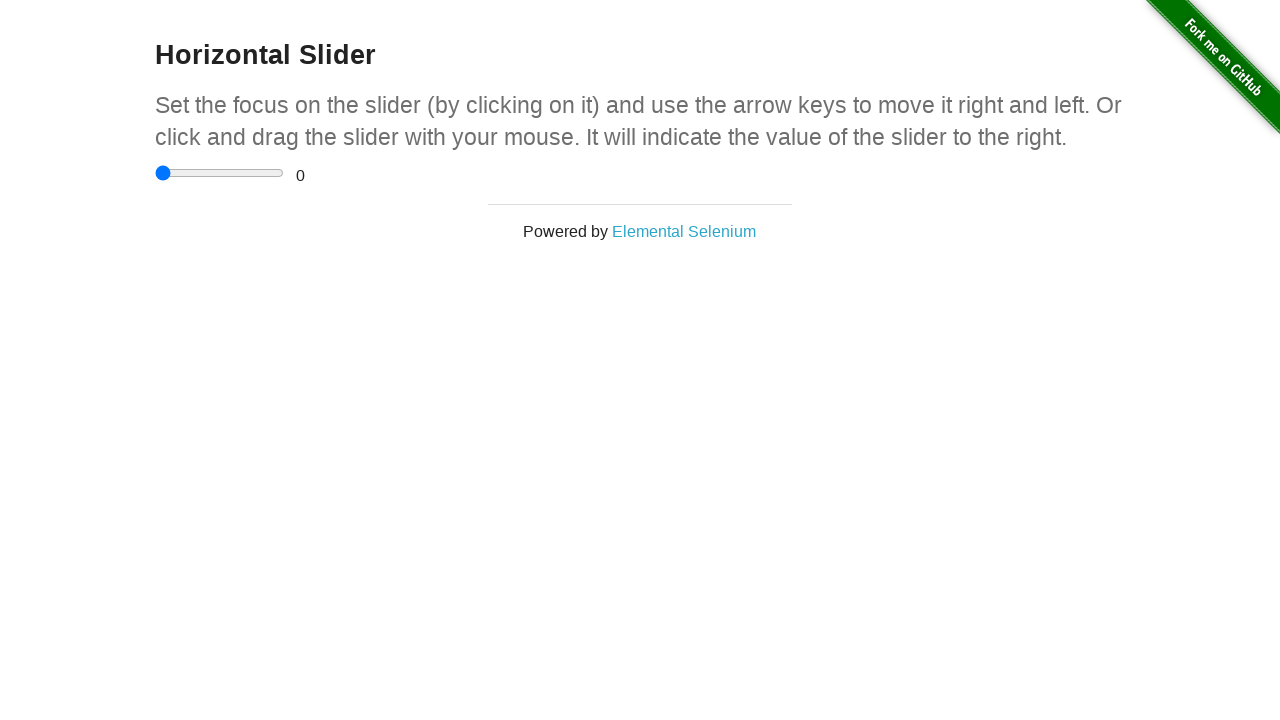

Located the horizontal slider element
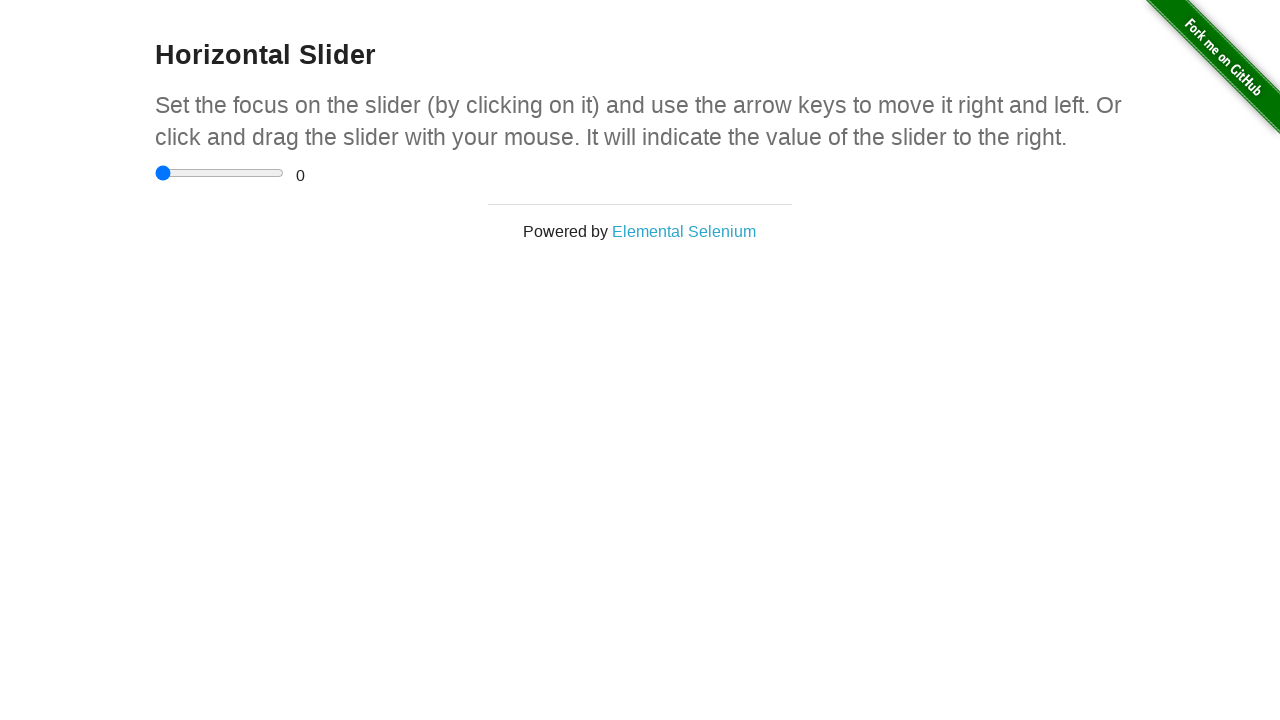

Located the range value display element
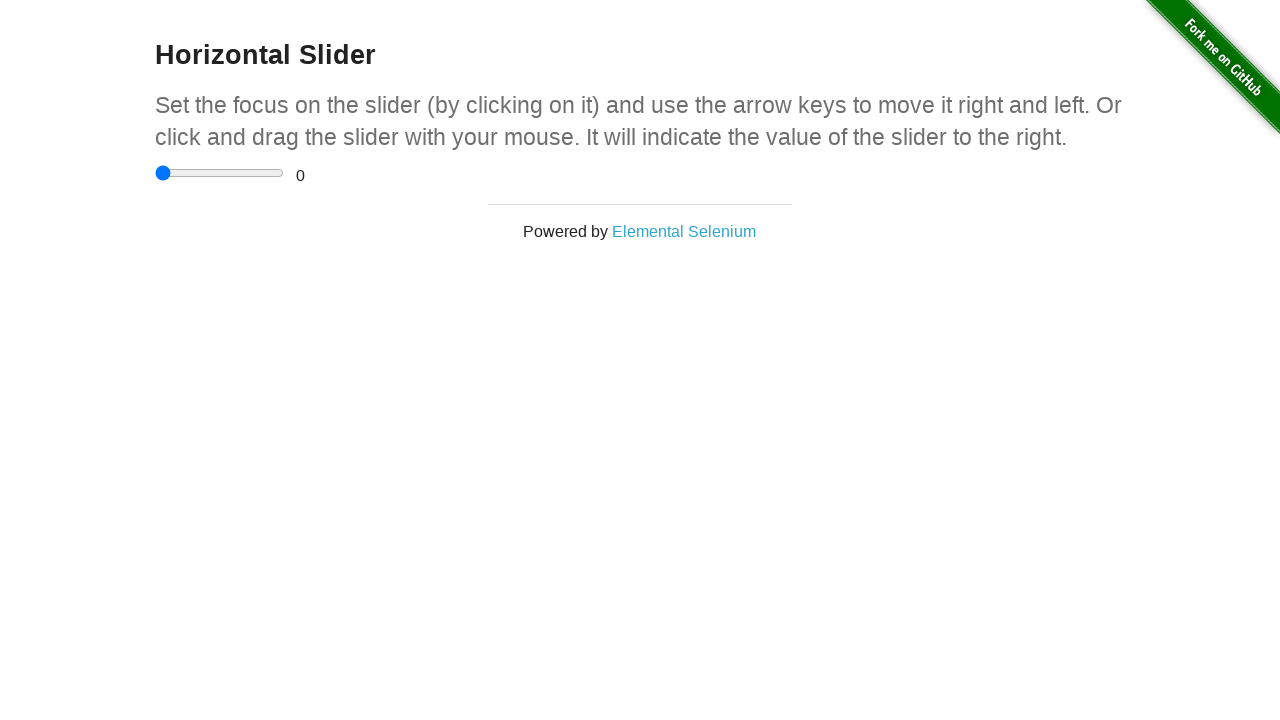

Verified initial slider value is 0
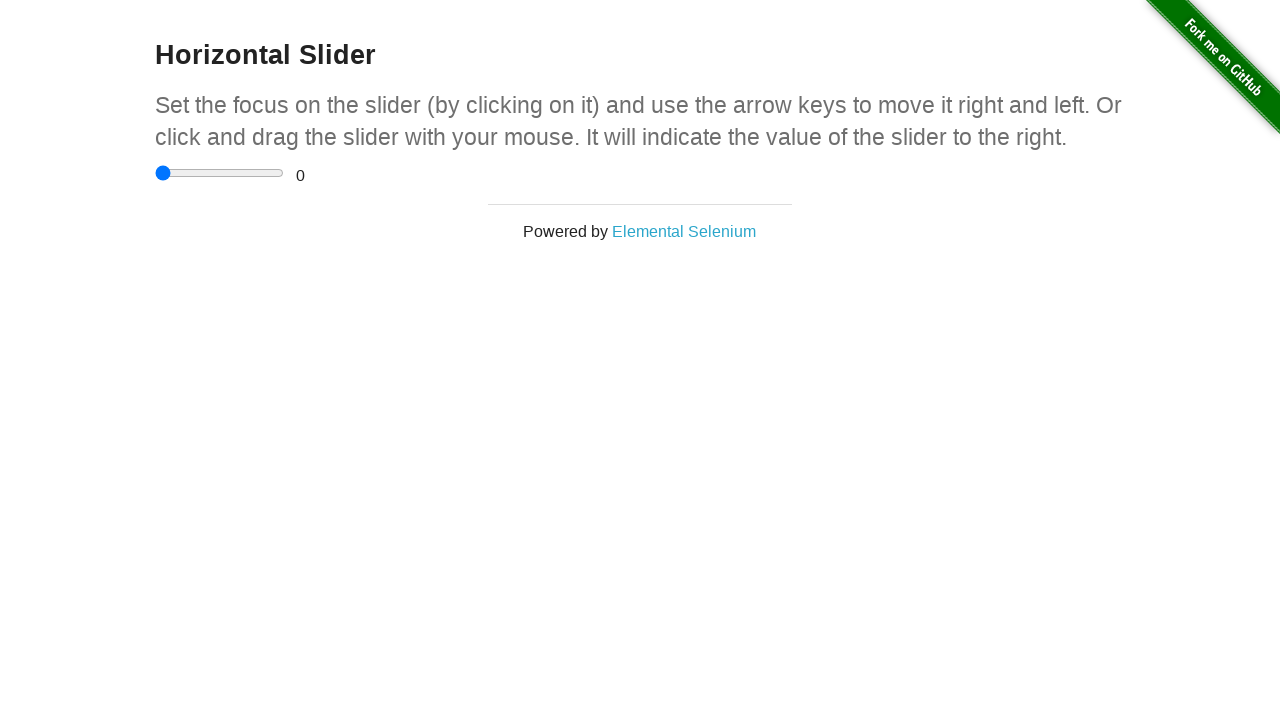

Pressed ArrowRight to move slider right (iteration 1/10) on input[type='range']
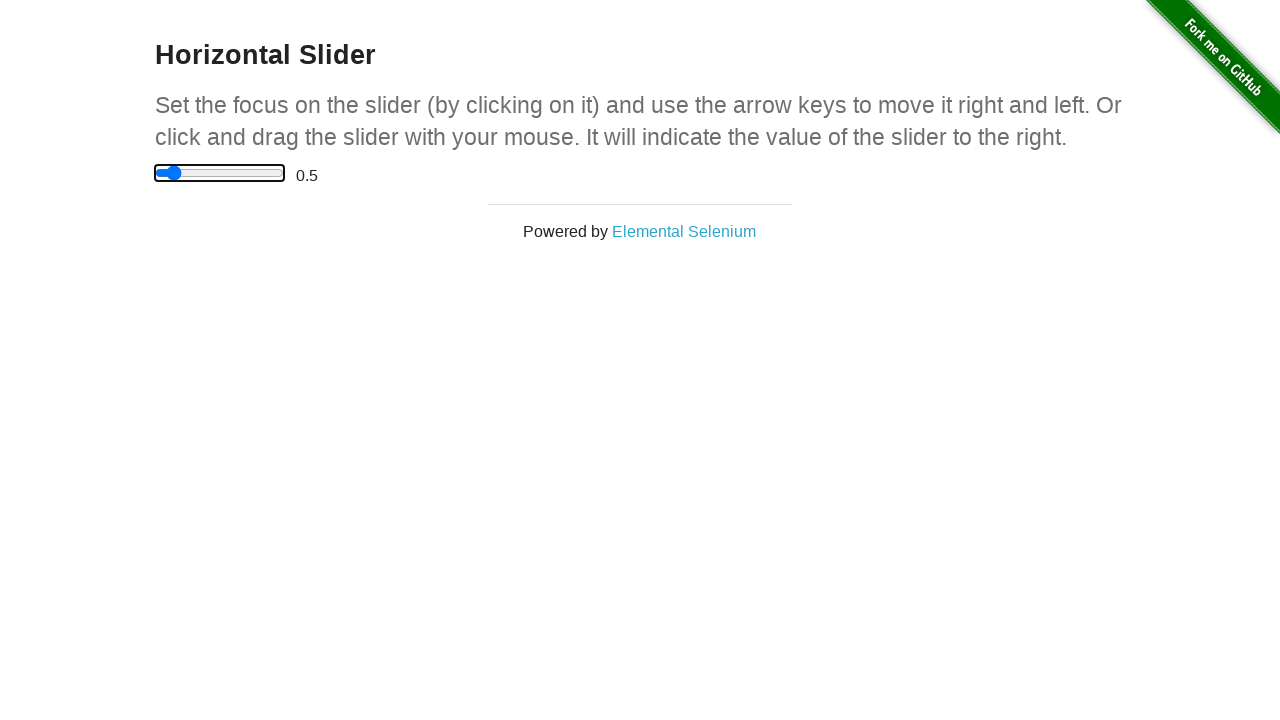

Pressed ArrowRight to move slider right (iteration 2/10) on input[type='range']
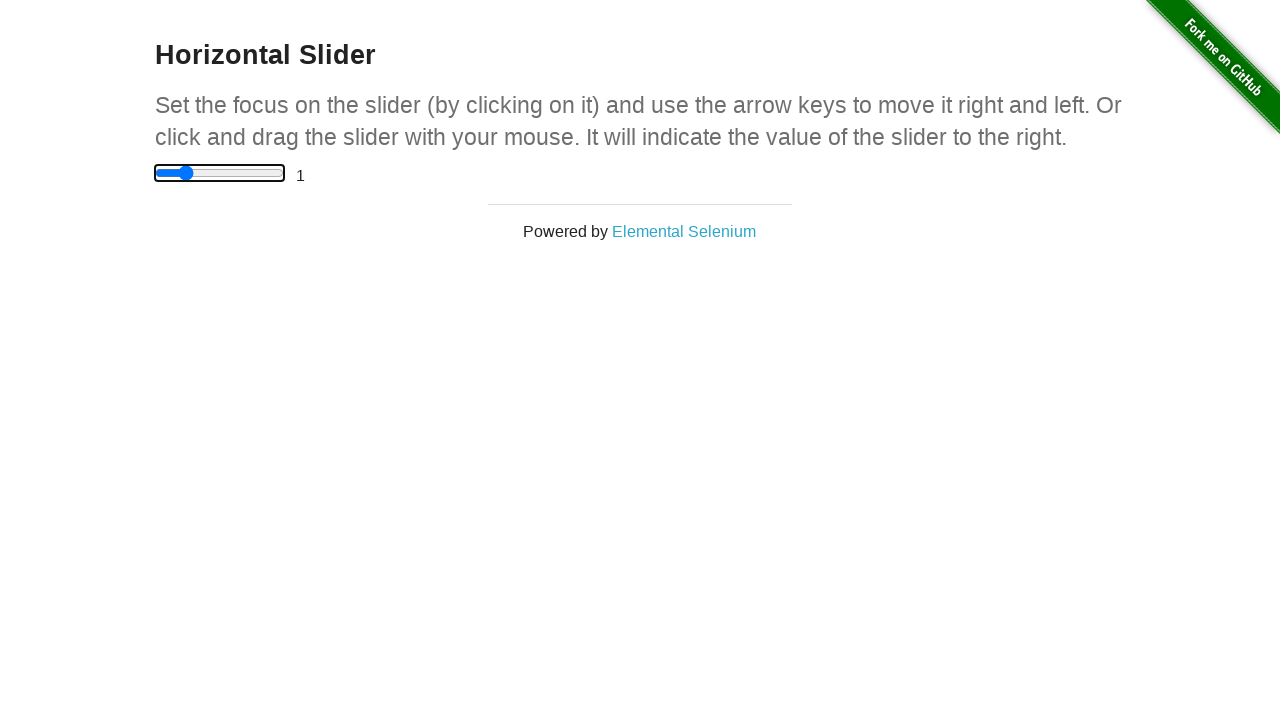

Pressed ArrowRight to move slider right (iteration 3/10) on input[type='range']
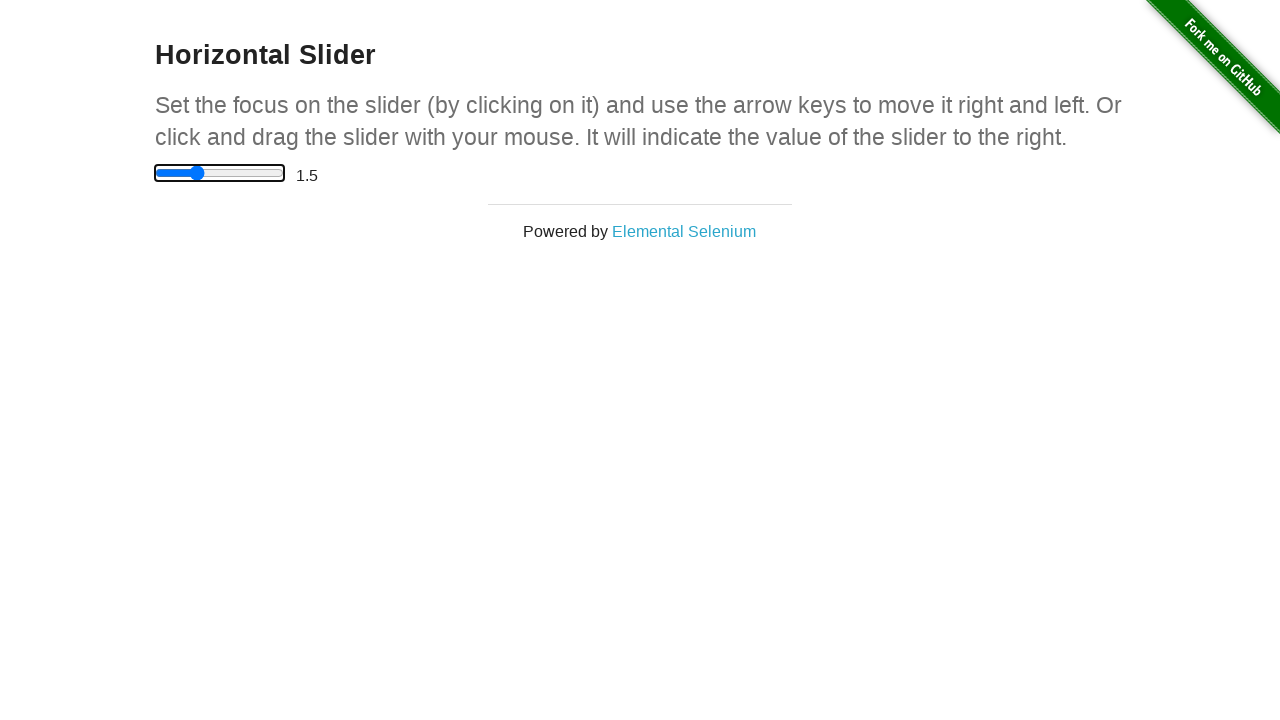

Pressed ArrowRight to move slider right (iteration 4/10) on input[type='range']
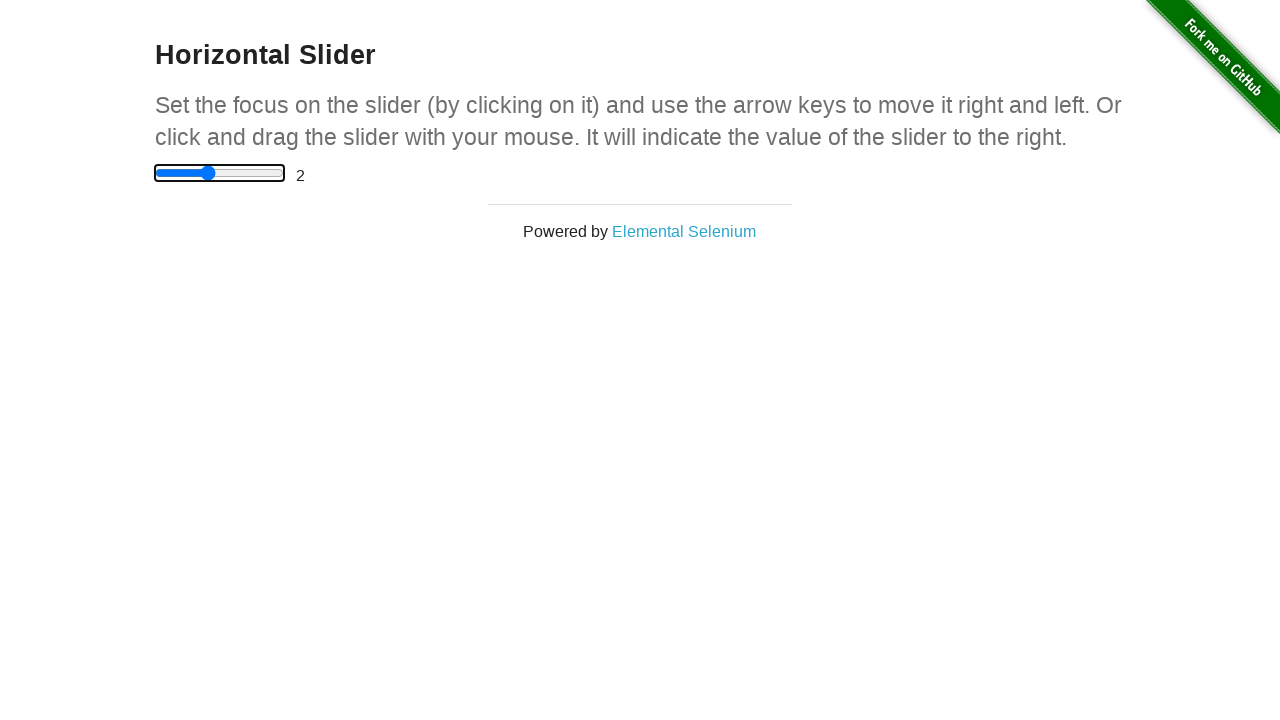

Pressed ArrowRight to move slider right (iteration 5/10) on input[type='range']
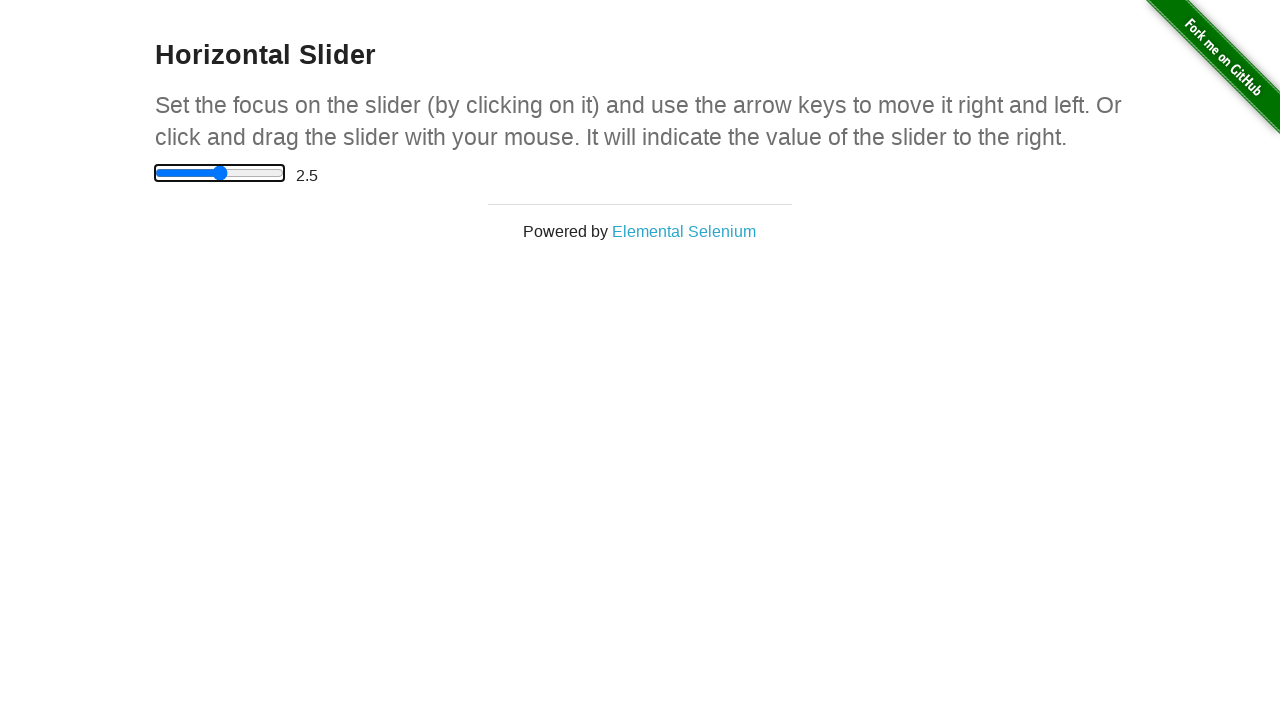

Pressed ArrowRight to move slider right (iteration 6/10) on input[type='range']
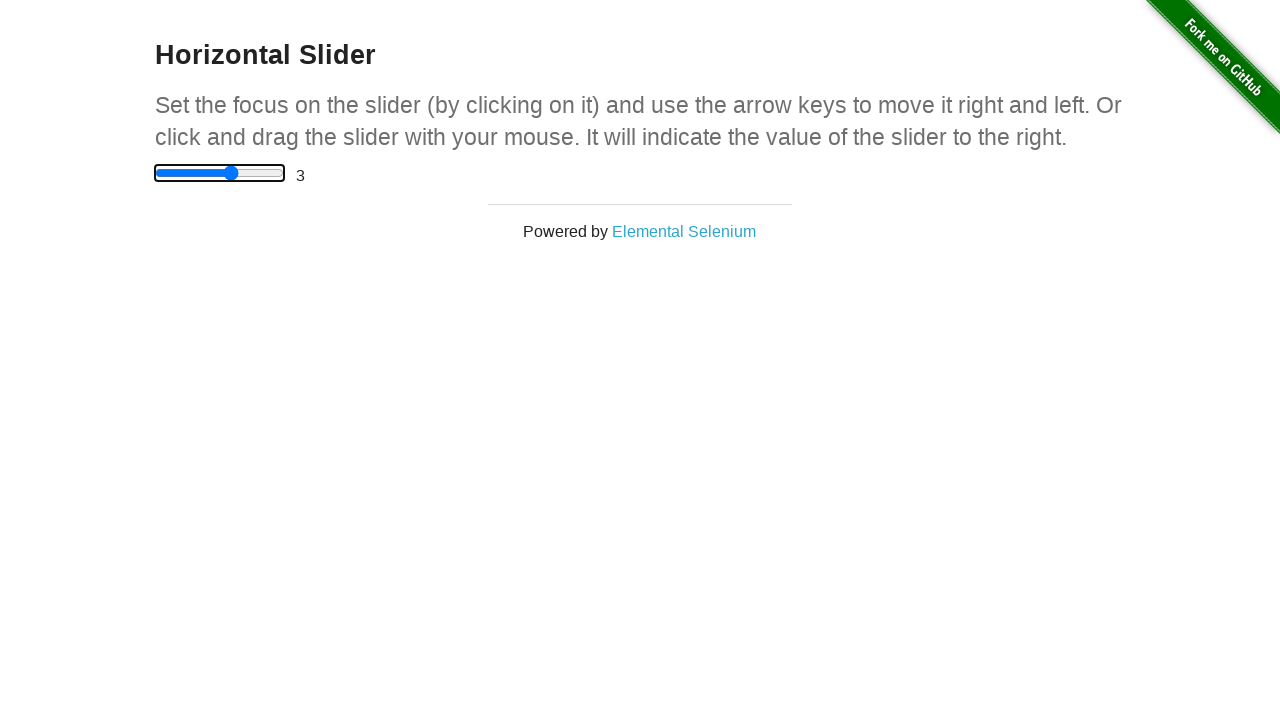

Pressed ArrowRight to move slider right (iteration 7/10) on input[type='range']
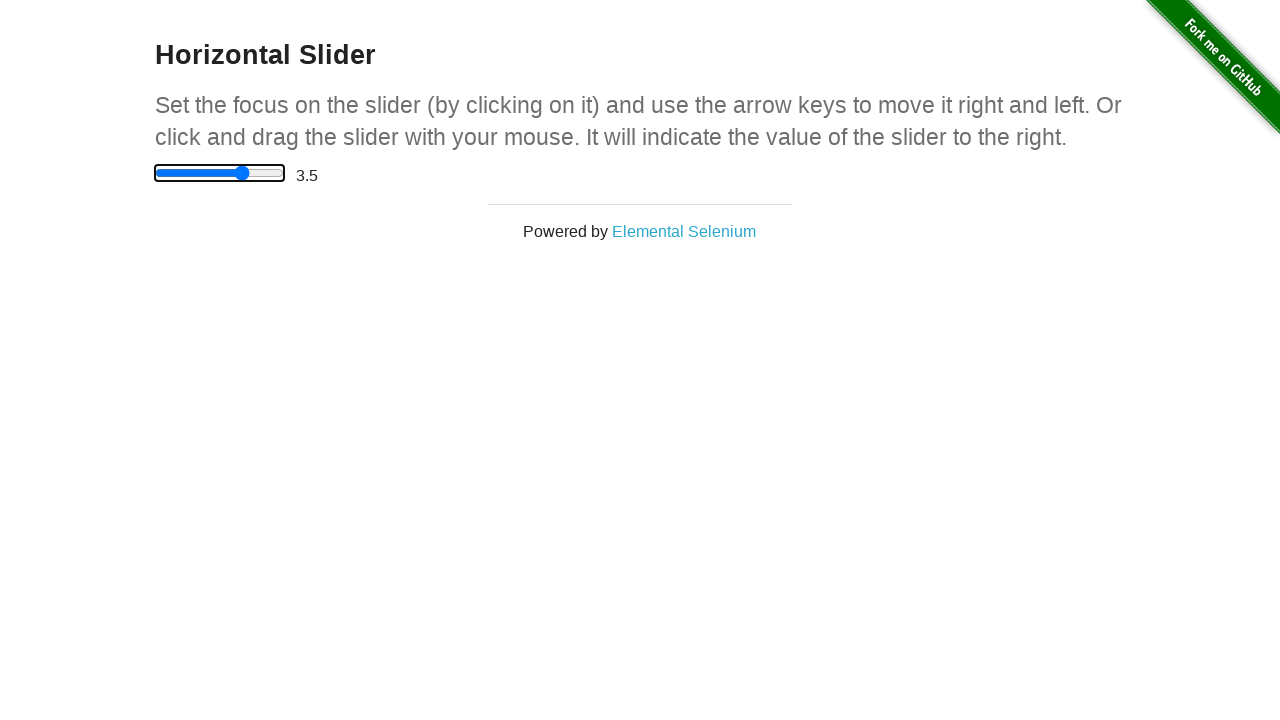

Pressed ArrowRight to move slider right (iteration 8/10) on input[type='range']
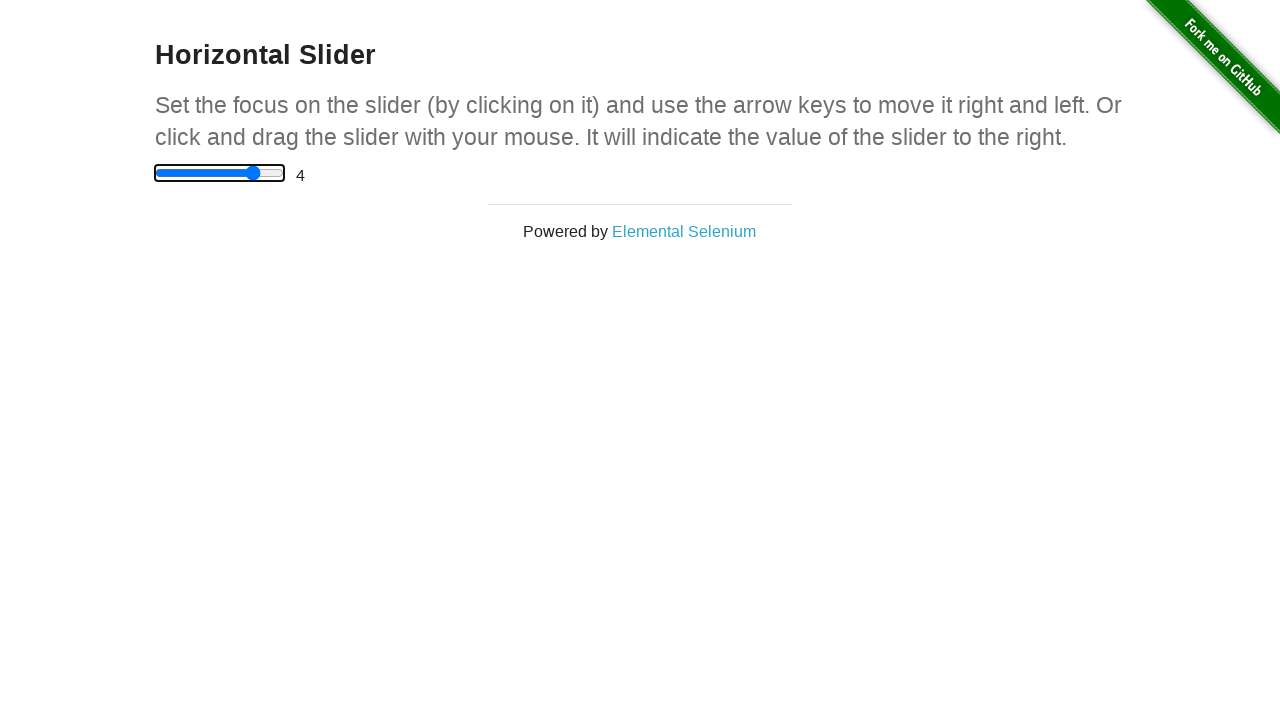

Pressed ArrowRight to move slider right (iteration 9/10) on input[type='range']
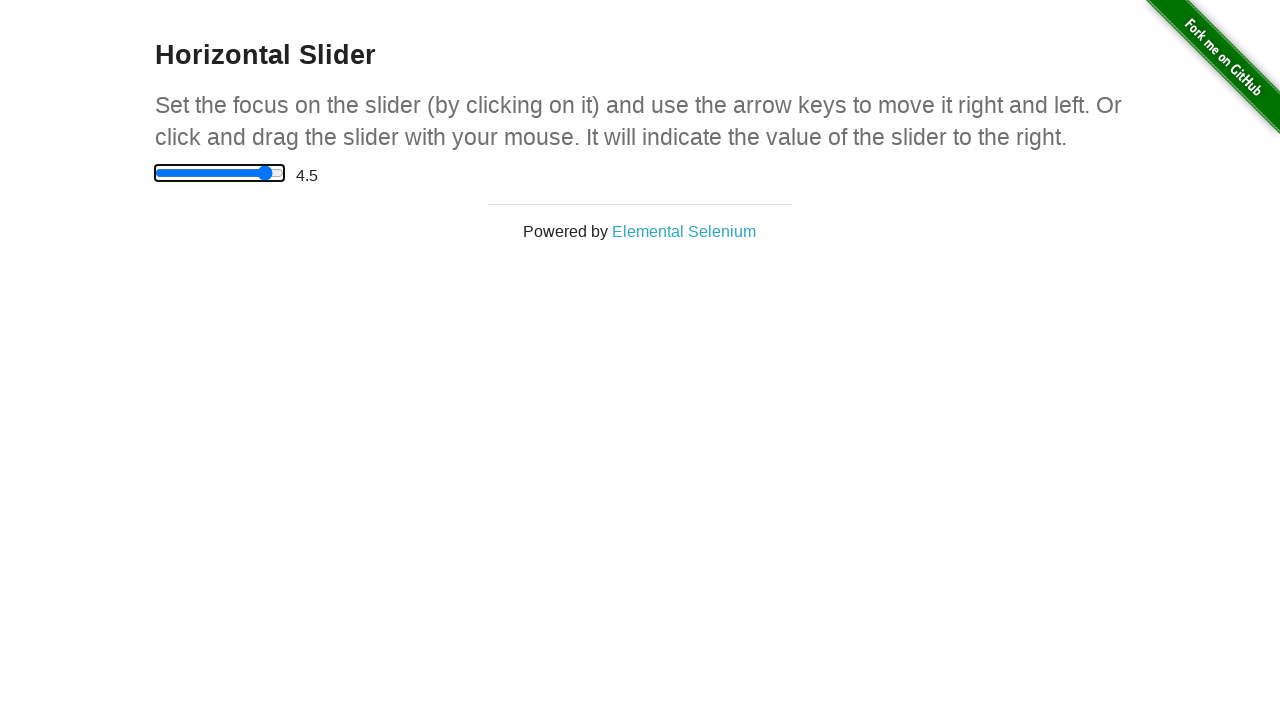

Pressed ArrowRight to move slider right (iteration 10/10) on input[type='range']
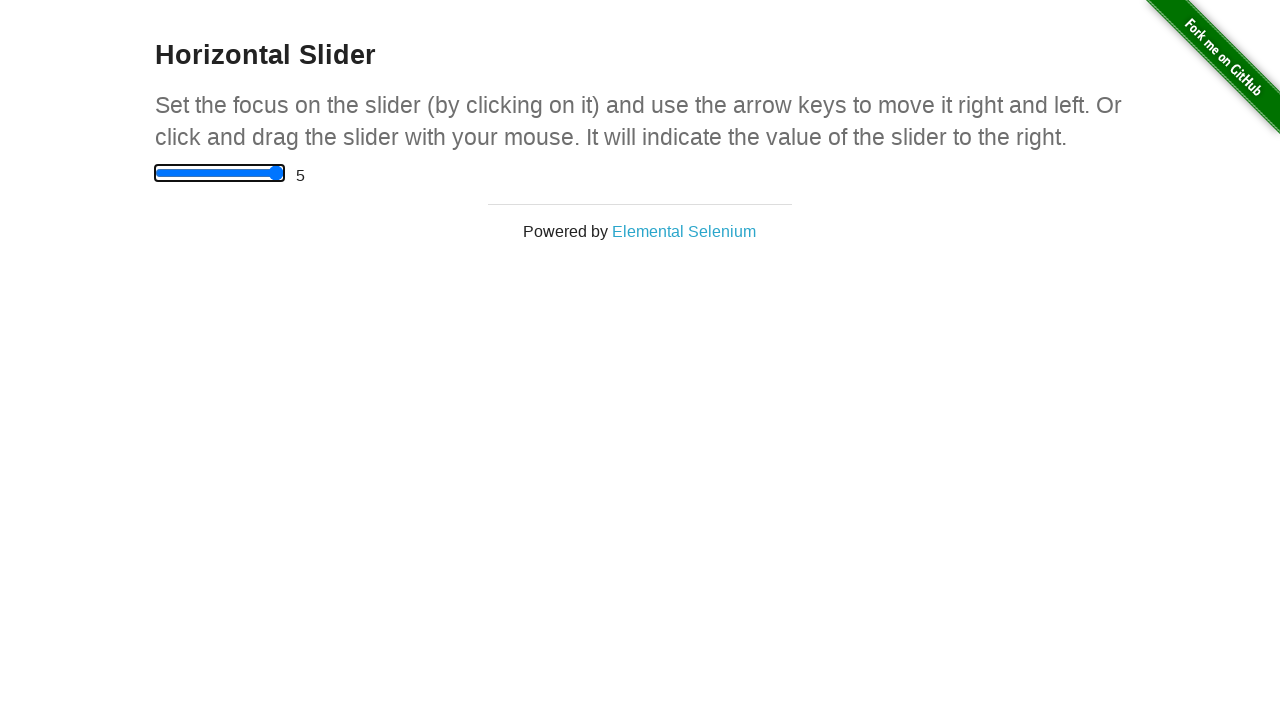

Waited 100ms for slider to settle at maximum value
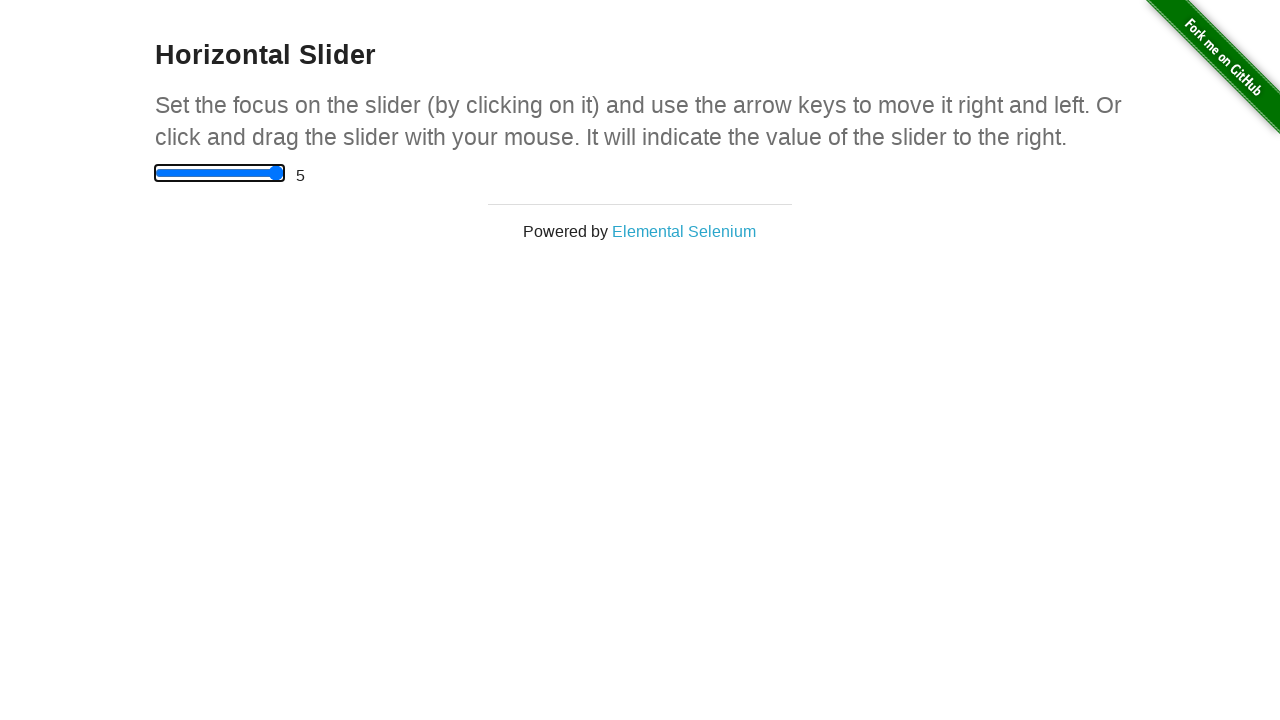

Pressed ArrowLeft to move slider left (iteration 1/10) on input[type='range']
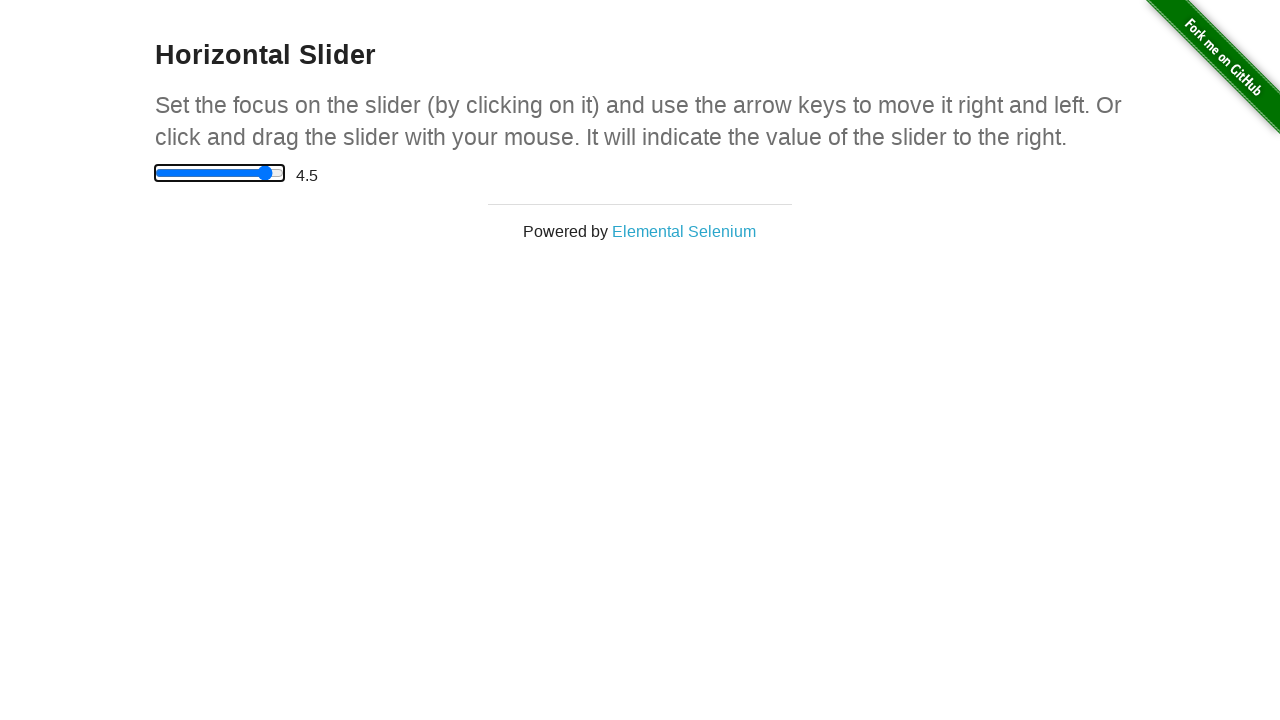

Pressed ArrowLeft to move slider left (iteration 2/10) on input[type='range']
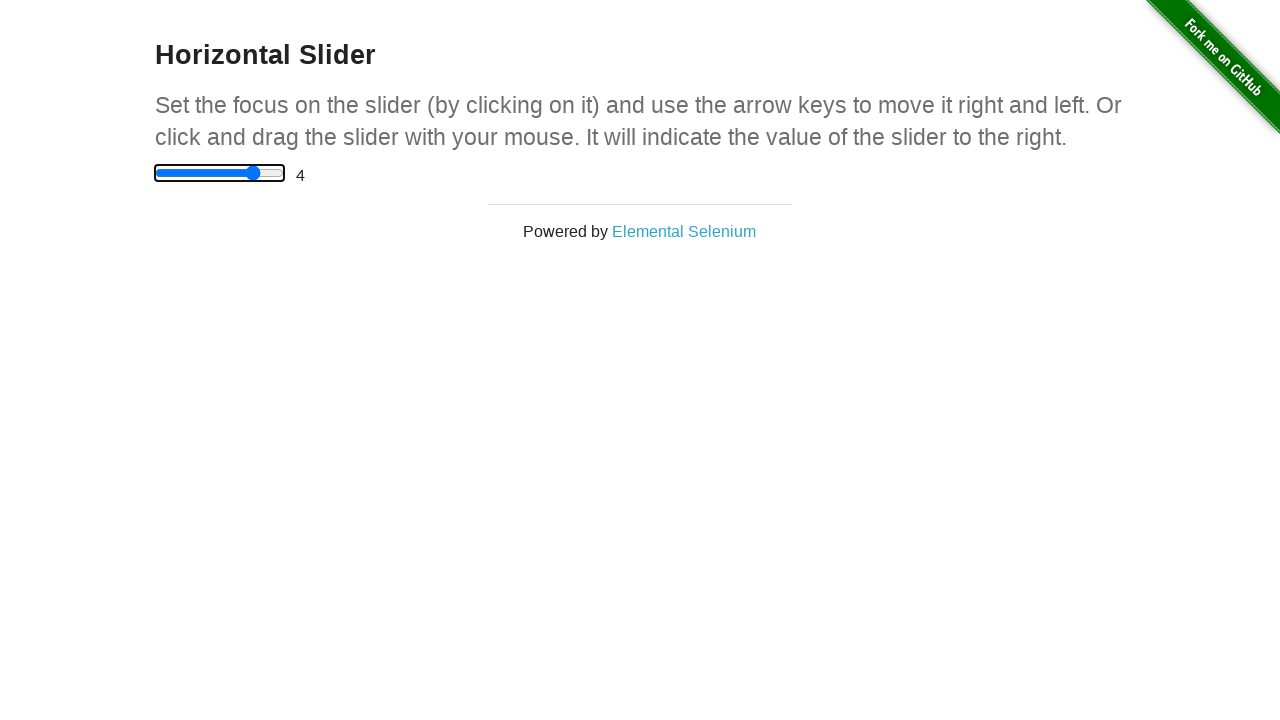

Pressed ArrowLeft to move slider left (iteration 3/10) on input[type='range']
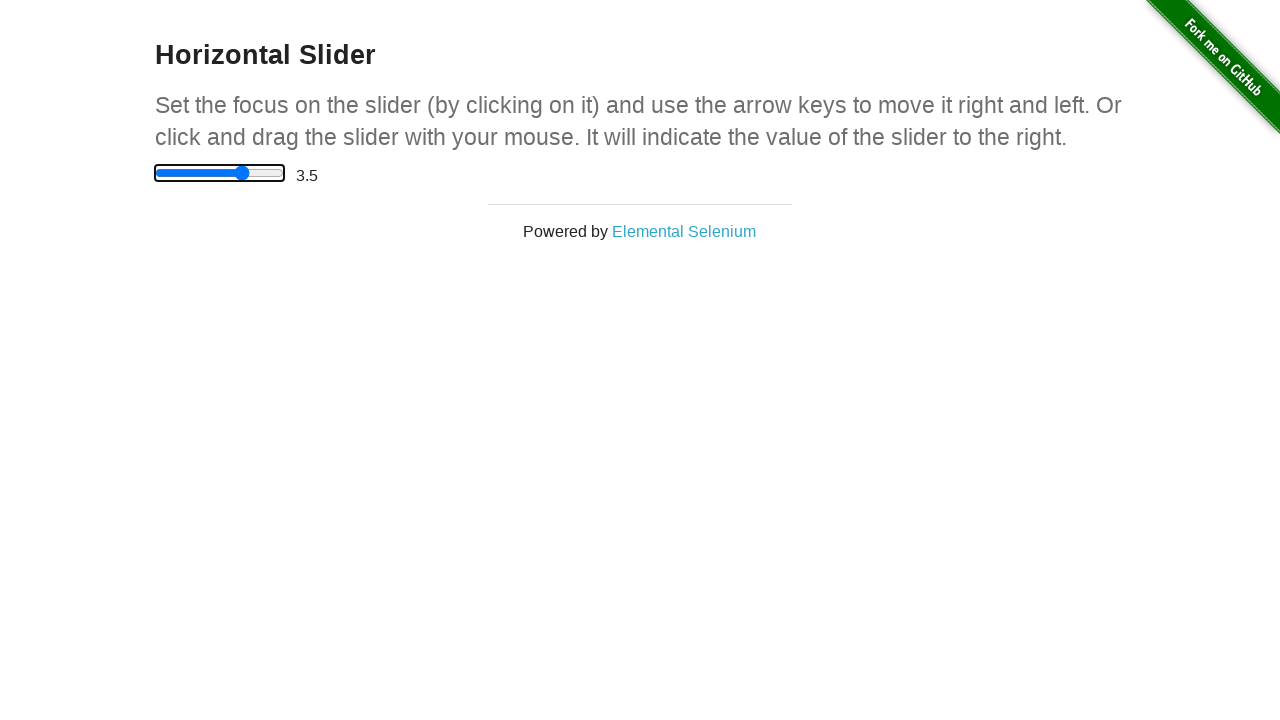

Pressed ArrowLeft to move slider left (iteration 4/10) on input[type='range']
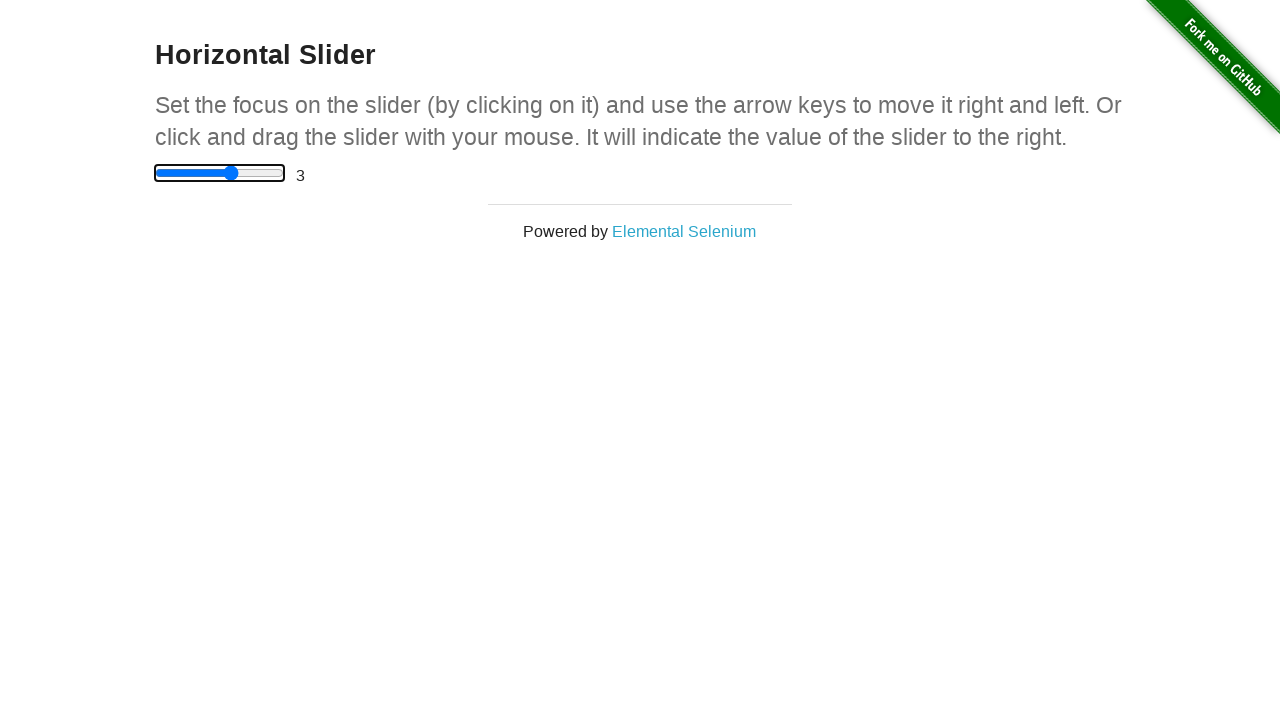

Pressed ArrowLeft to move slider left (iteration 5/10) on input[type='range']
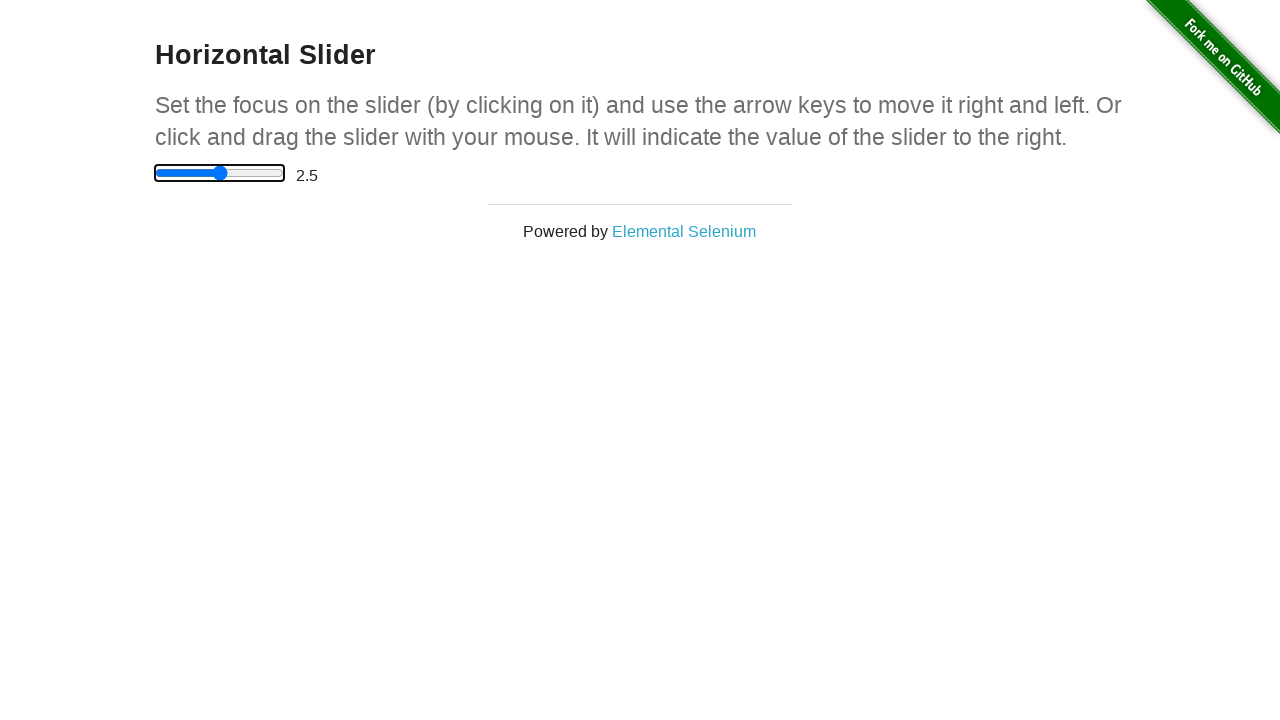

Pressed ArrowLeft to move slider left (iteration 6/10) on input[type='range']
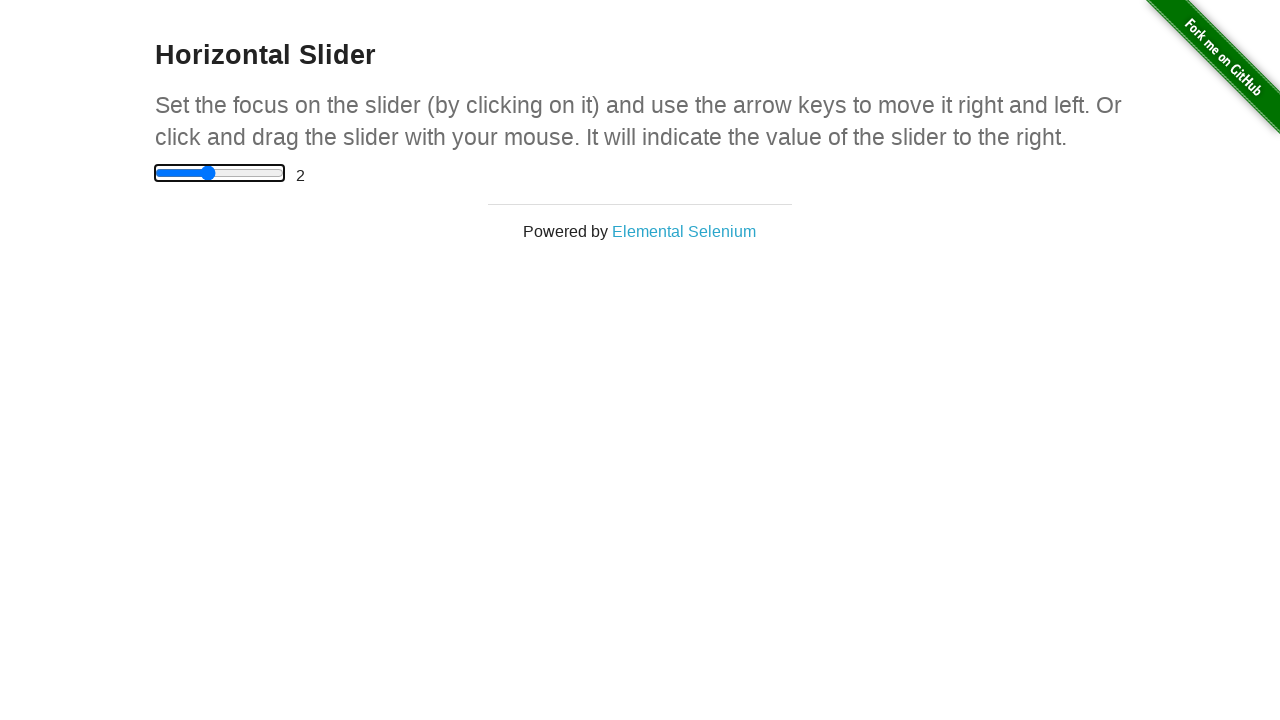

Pressed ArrowLeft to move slider left (iteration 7/10) on input[type='range']
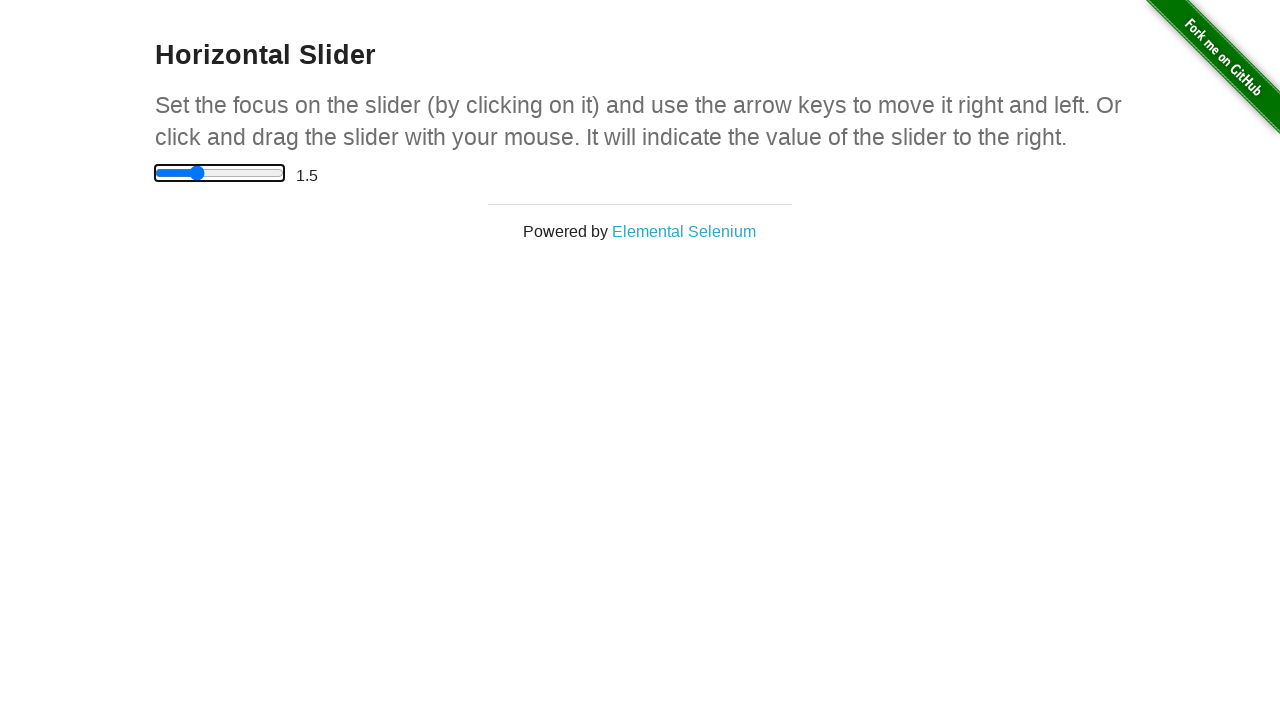

Pressed ArrowLeft to move slider left (iteration 8/10) on input[type='range']
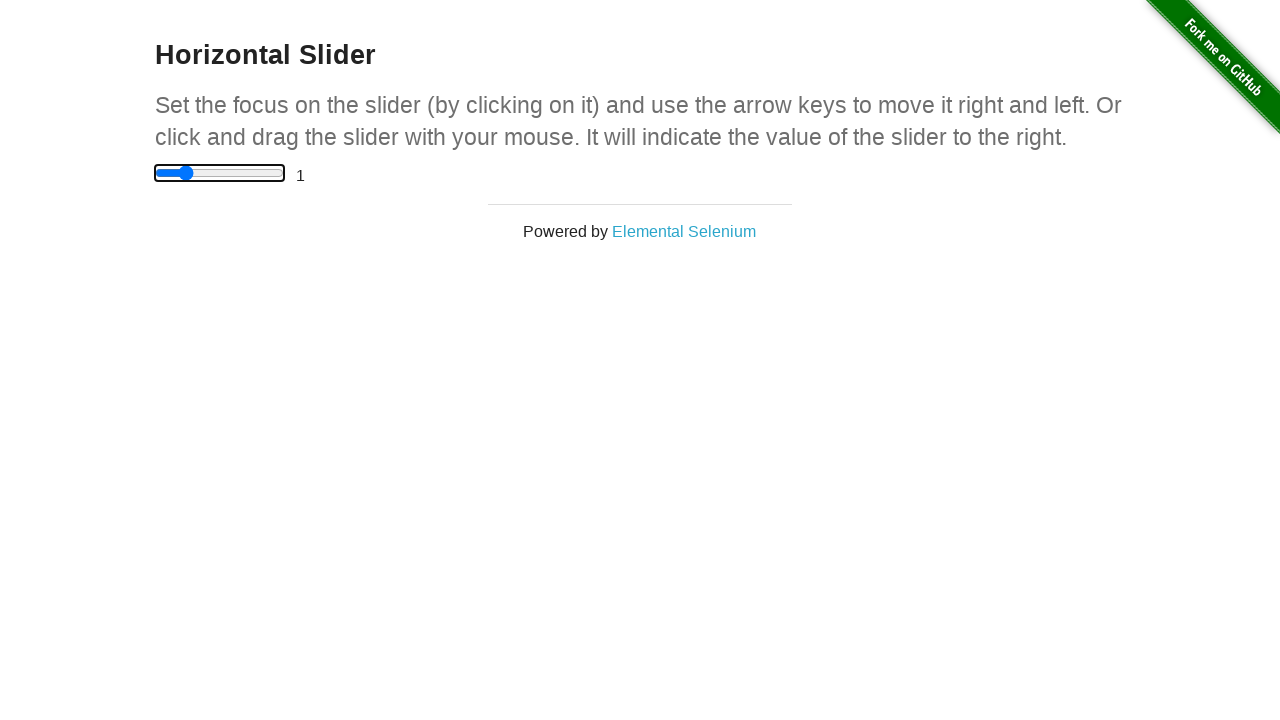

Pressed ArrowLeft to move slider left (iteration 9/10) on input[type='range']
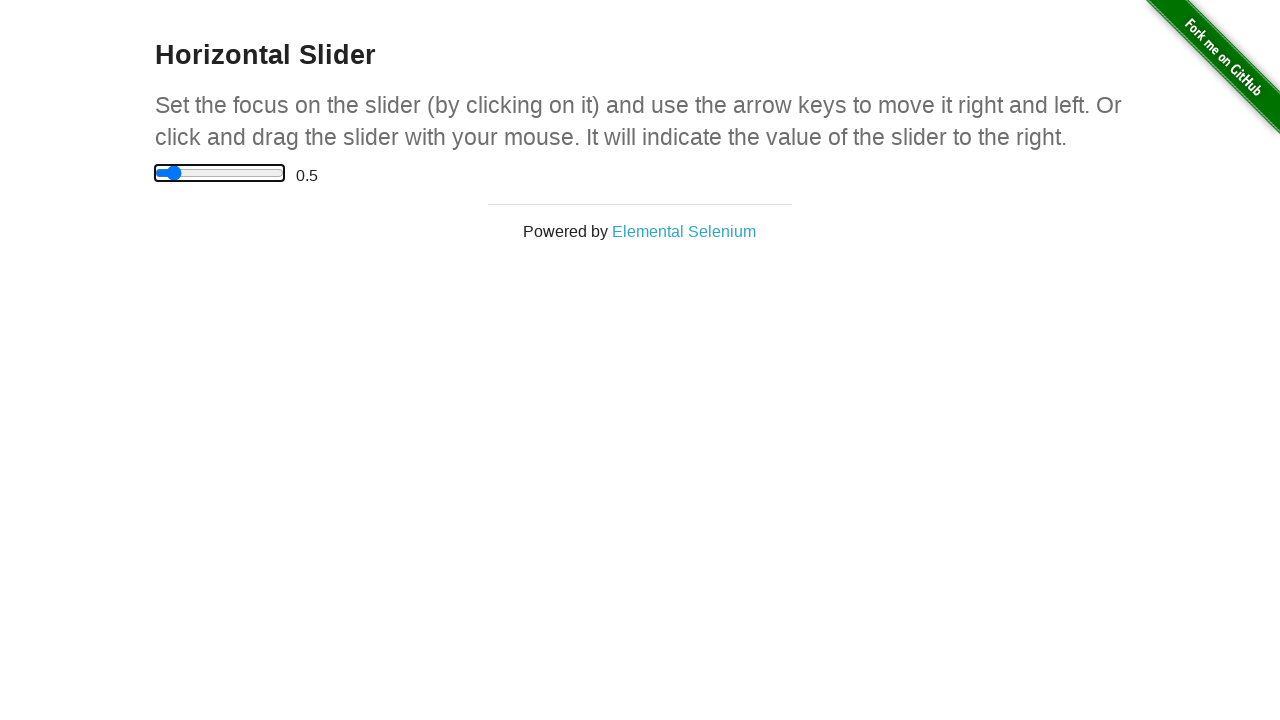

Pressed ArrowLeft to move slider left (iteration 10/10) on input[type='range']
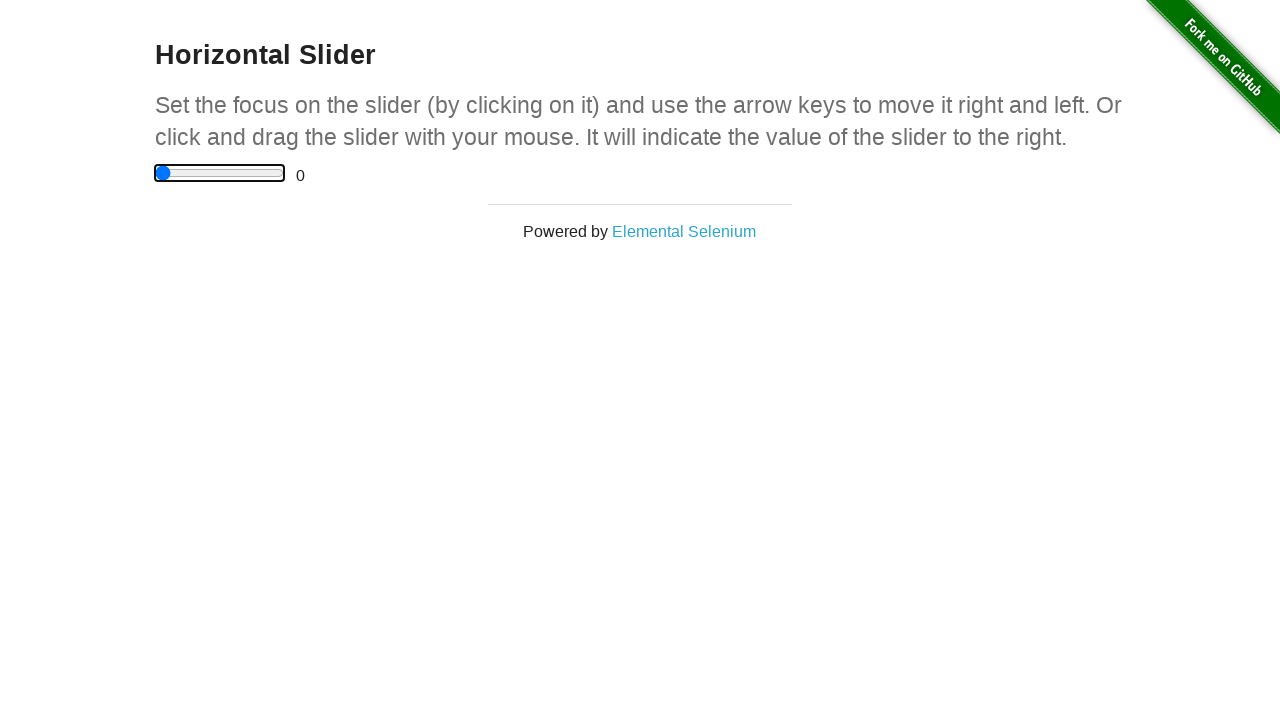

Verified range value display element is still present
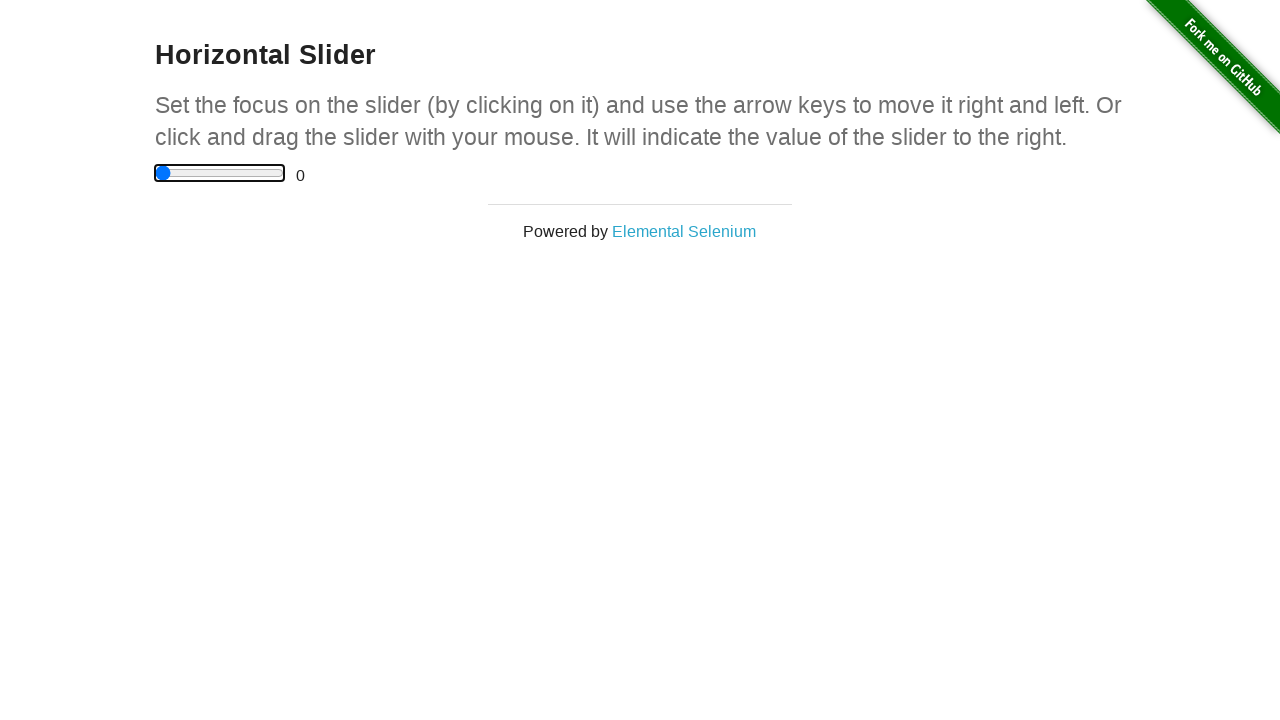

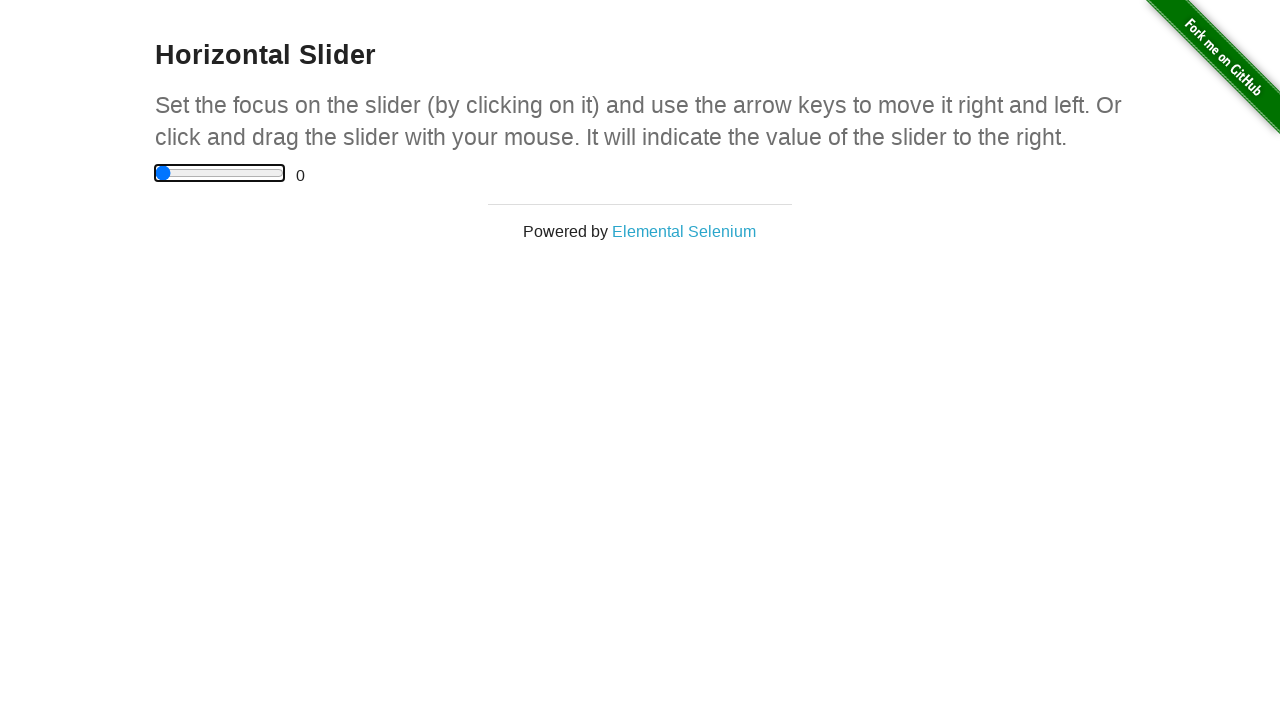